Tests dropdown selection by visible text, selecting "Option 2" and verifying it was selected correctly

Starting URL: https://the-internet.herokuapp.com/dropdown

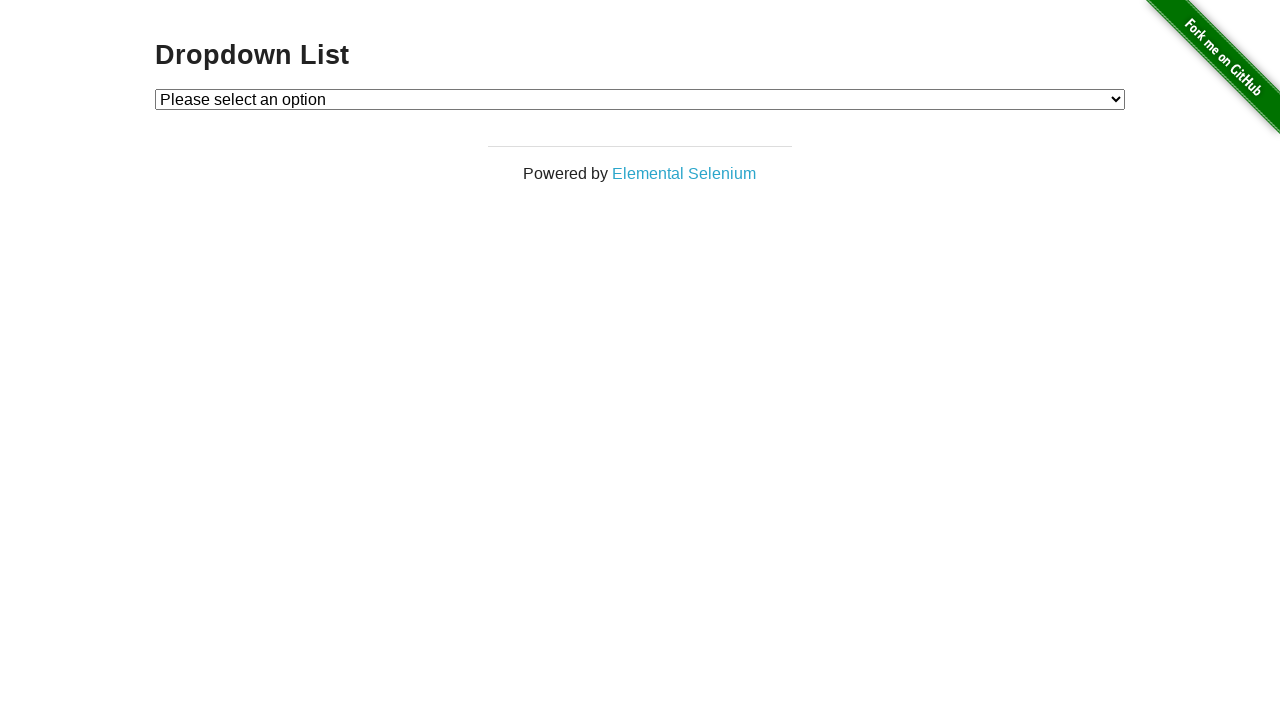

Navigated to dropdown page
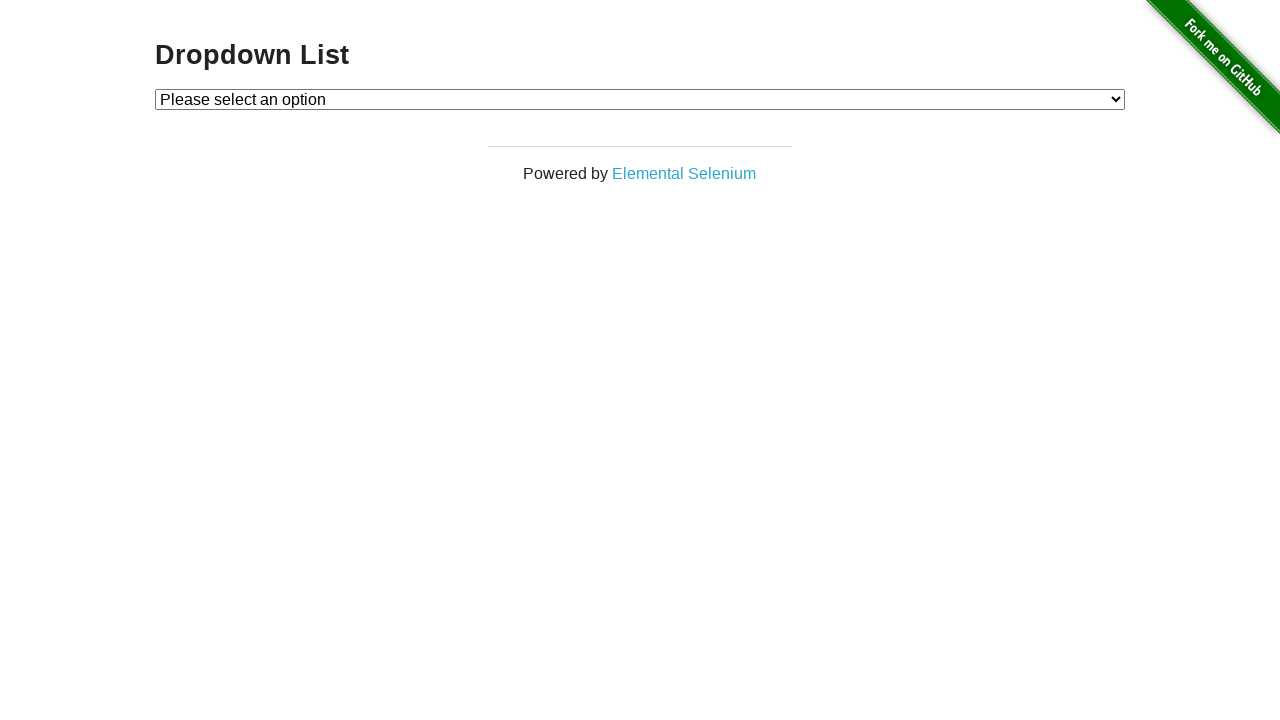

Selected 'Option 2' from dropdown by visible text on #dropdown
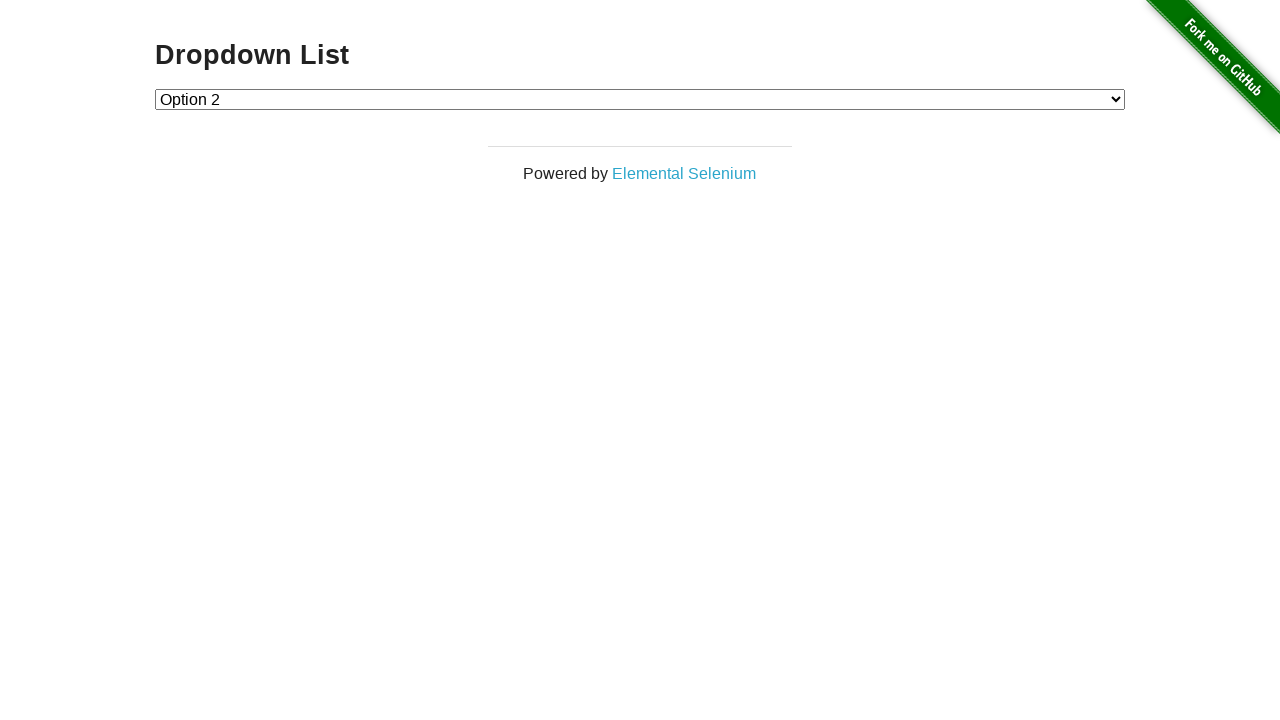

Verified that 'Option 2' is selected correctly
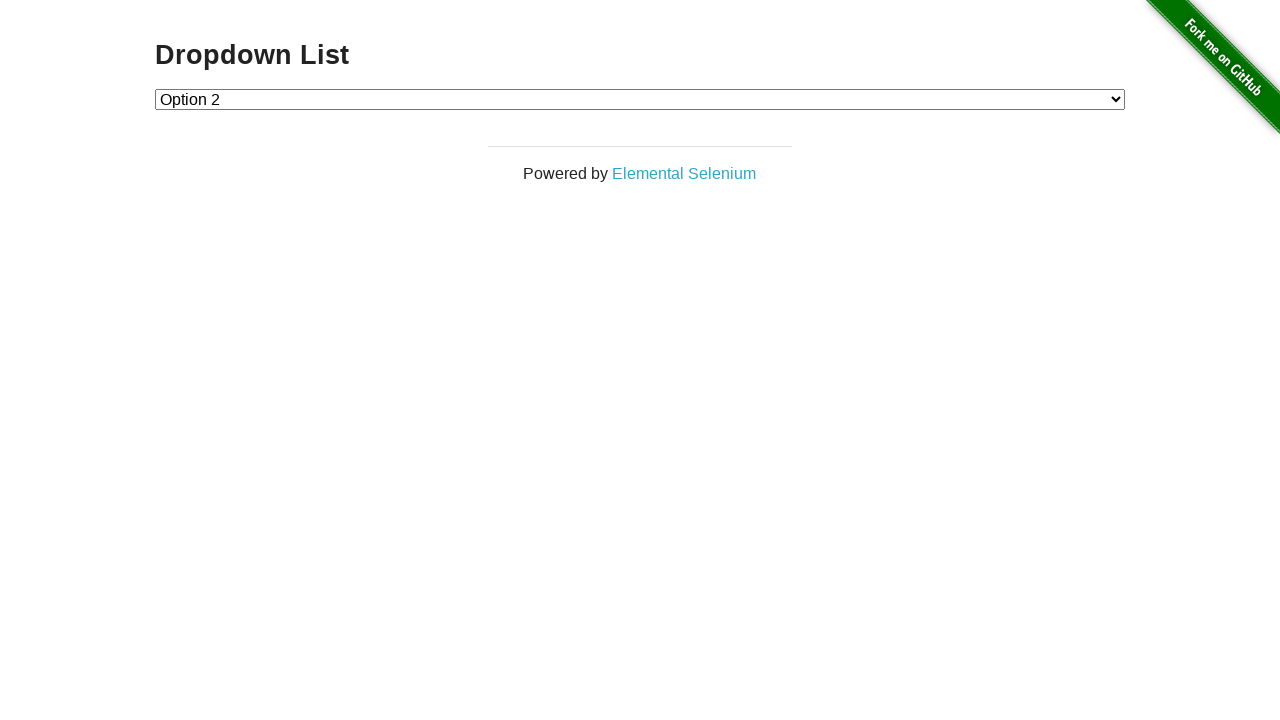

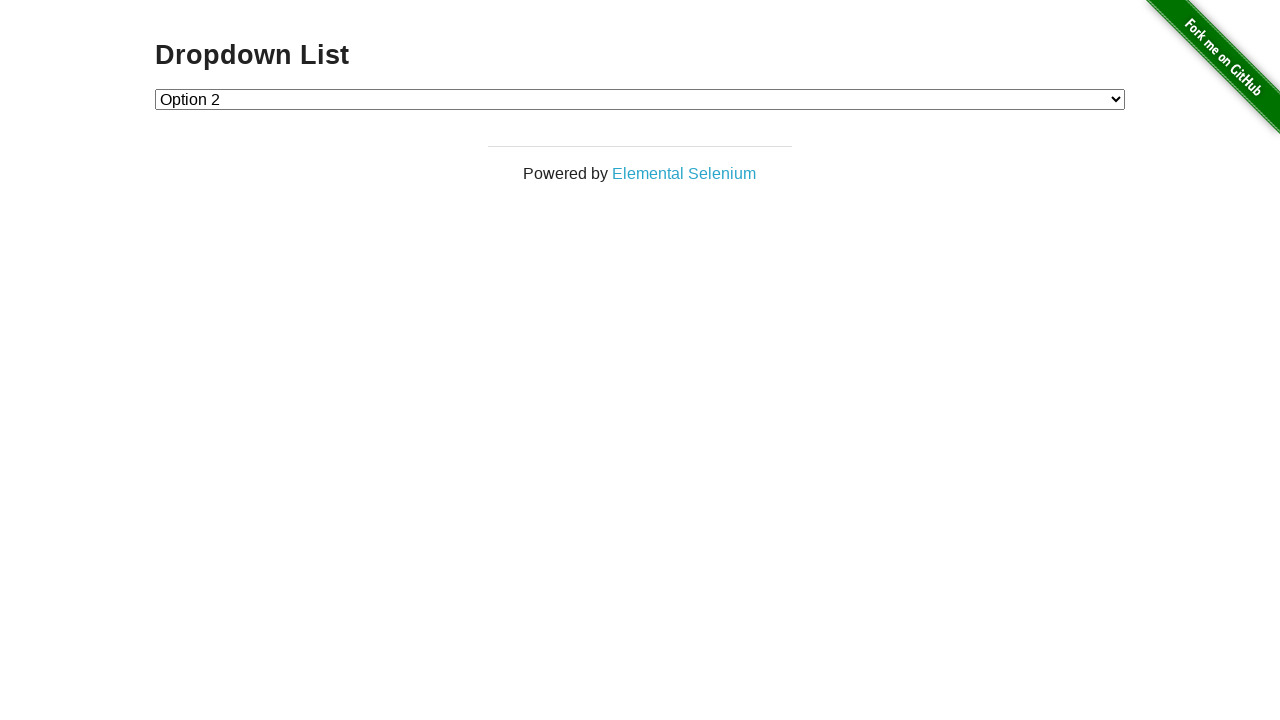